Tests IndiGo Airlines flight booking page by selecting round trip option and verifying radio button selection state

Starting URL: https://www.goindigo.in/

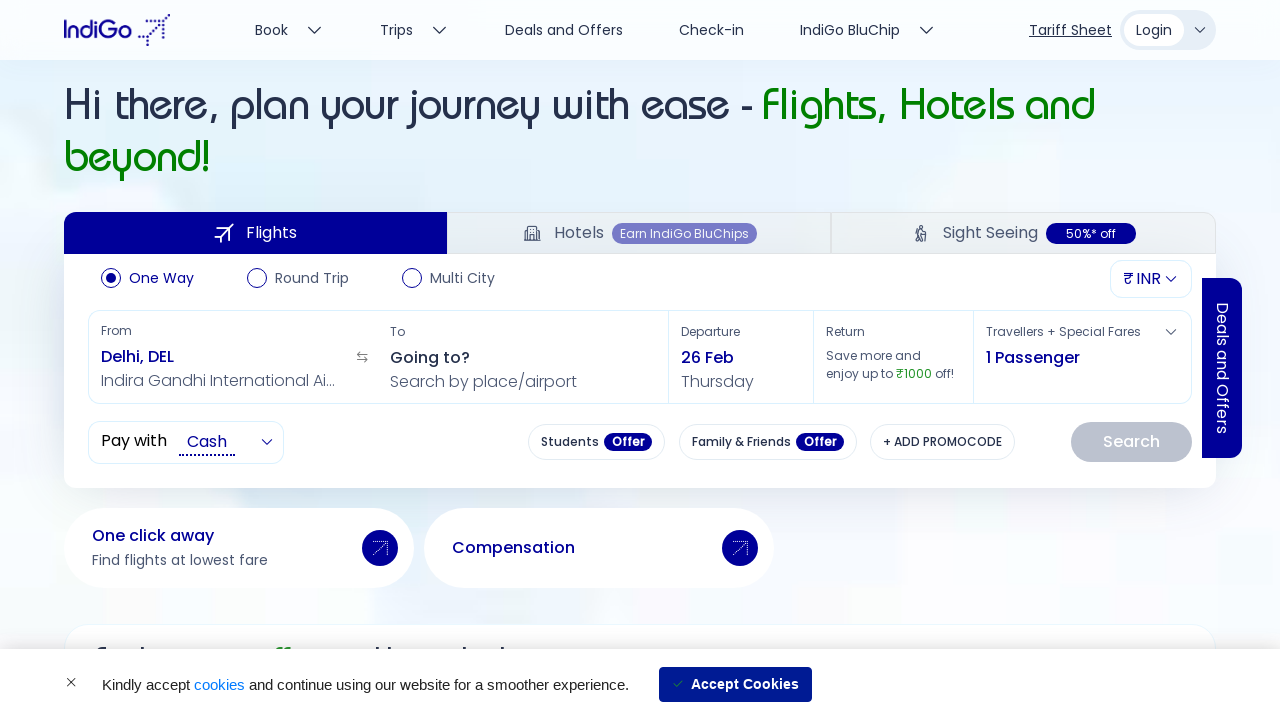

Waited 10 seconds for IndiGo Airlines page to load
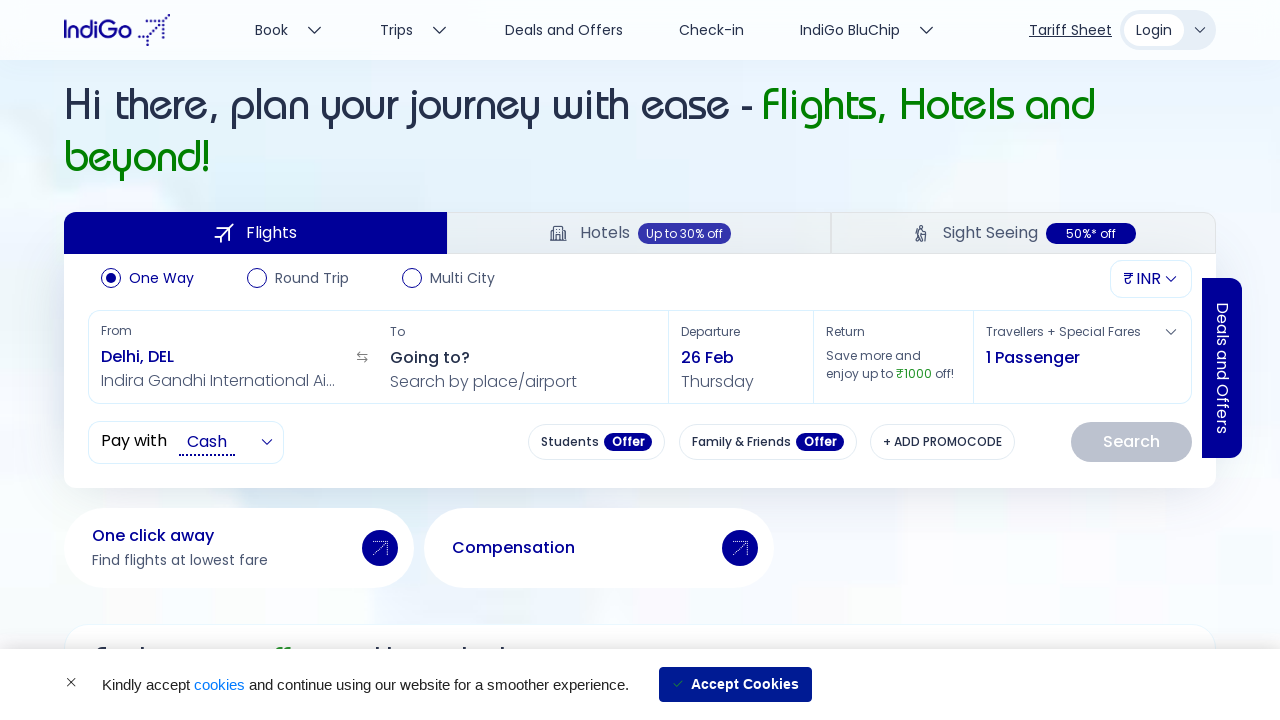

Clicked round trip radio button at (257, 278) on span[aria-label='roundTrip']
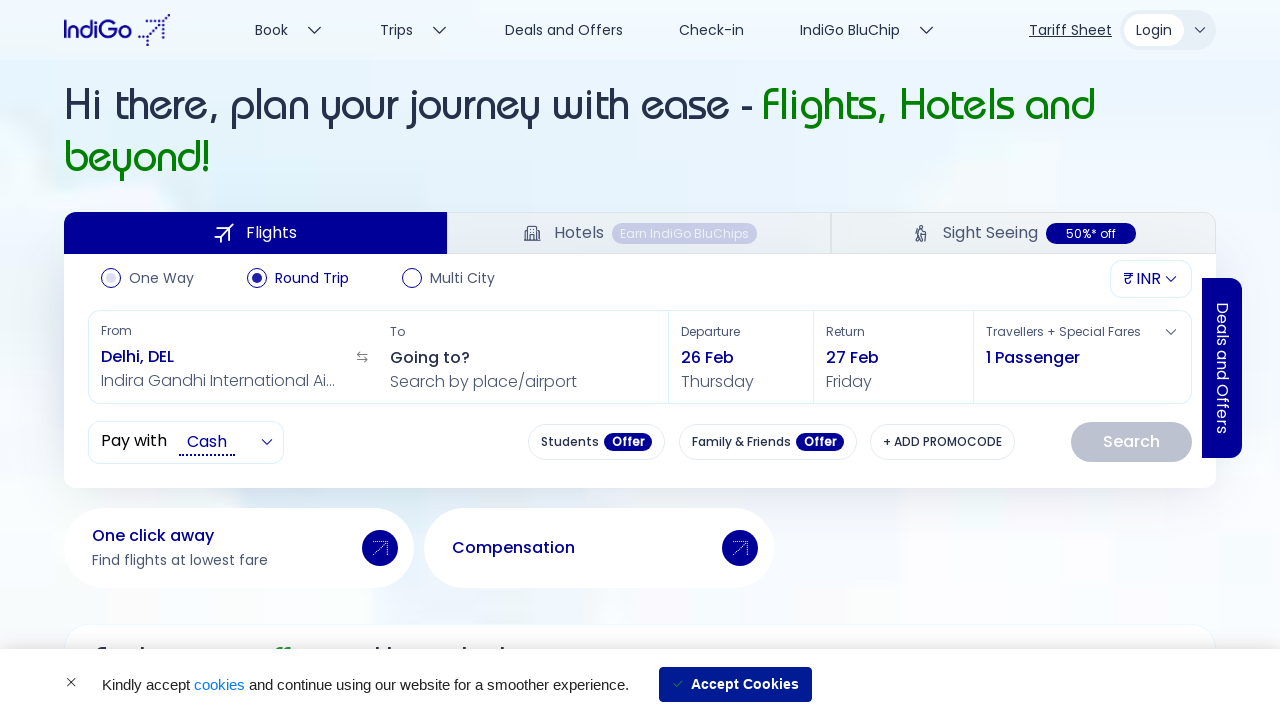

Waited 5 seconds for round trip selection to take effect
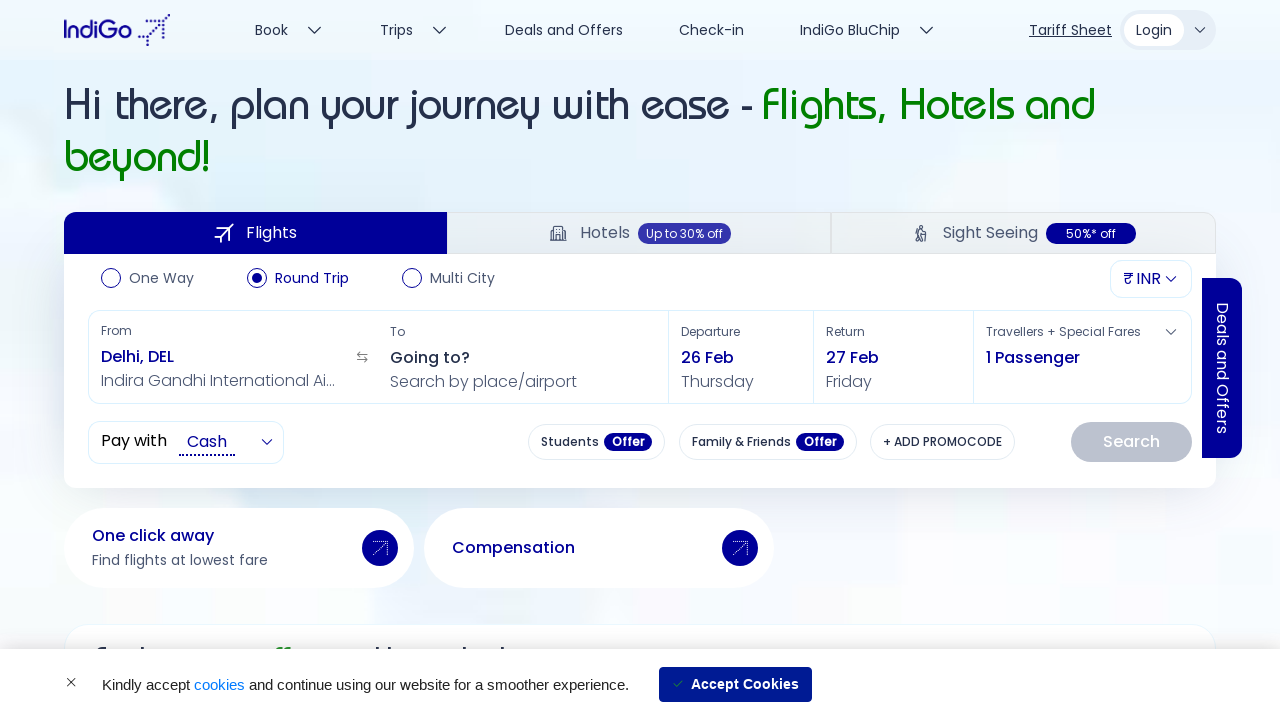

Located 4 total radio buttons on the page
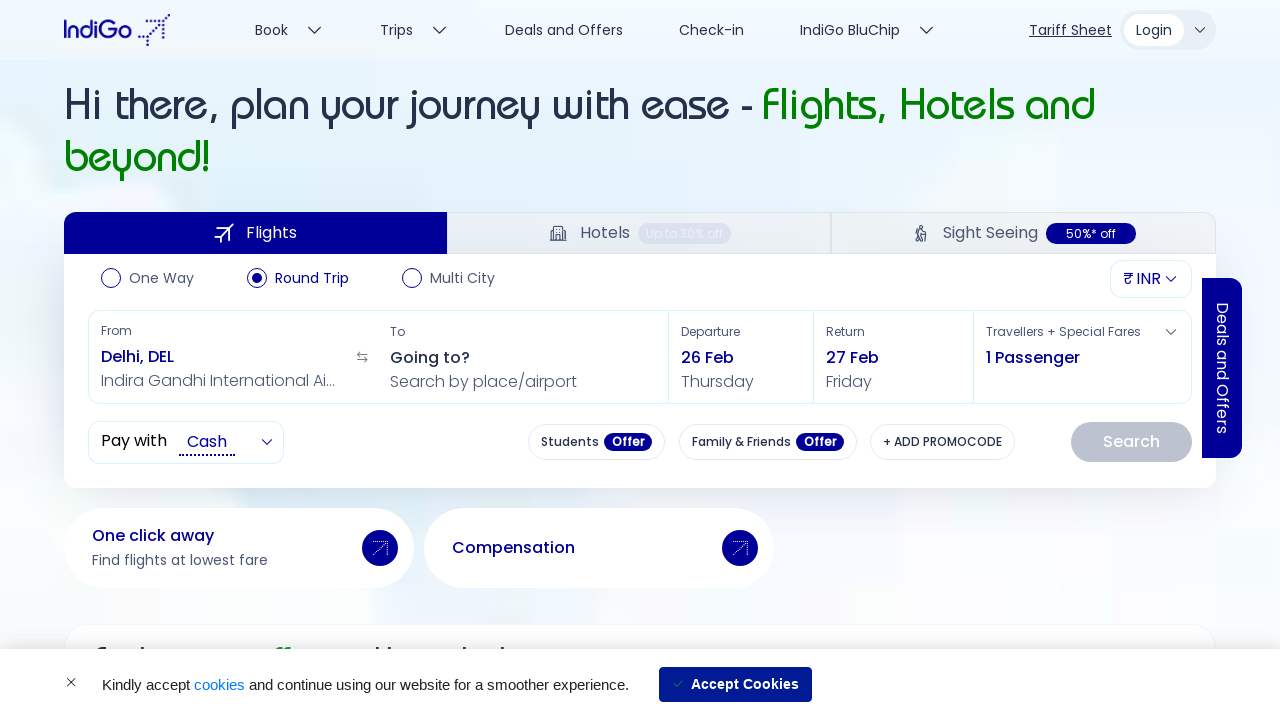

Checked opacity of radio button 1 (opacity: 0)
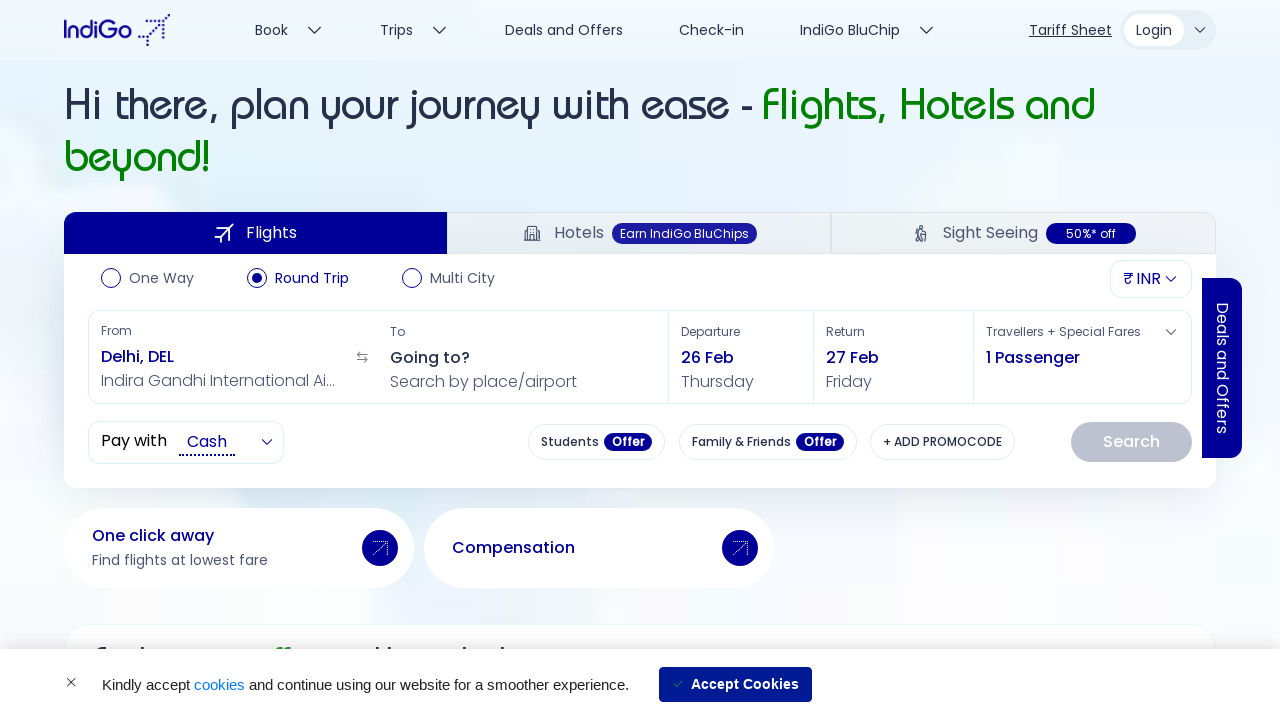

Checked opacity of radio button 2 (opacity: 1)
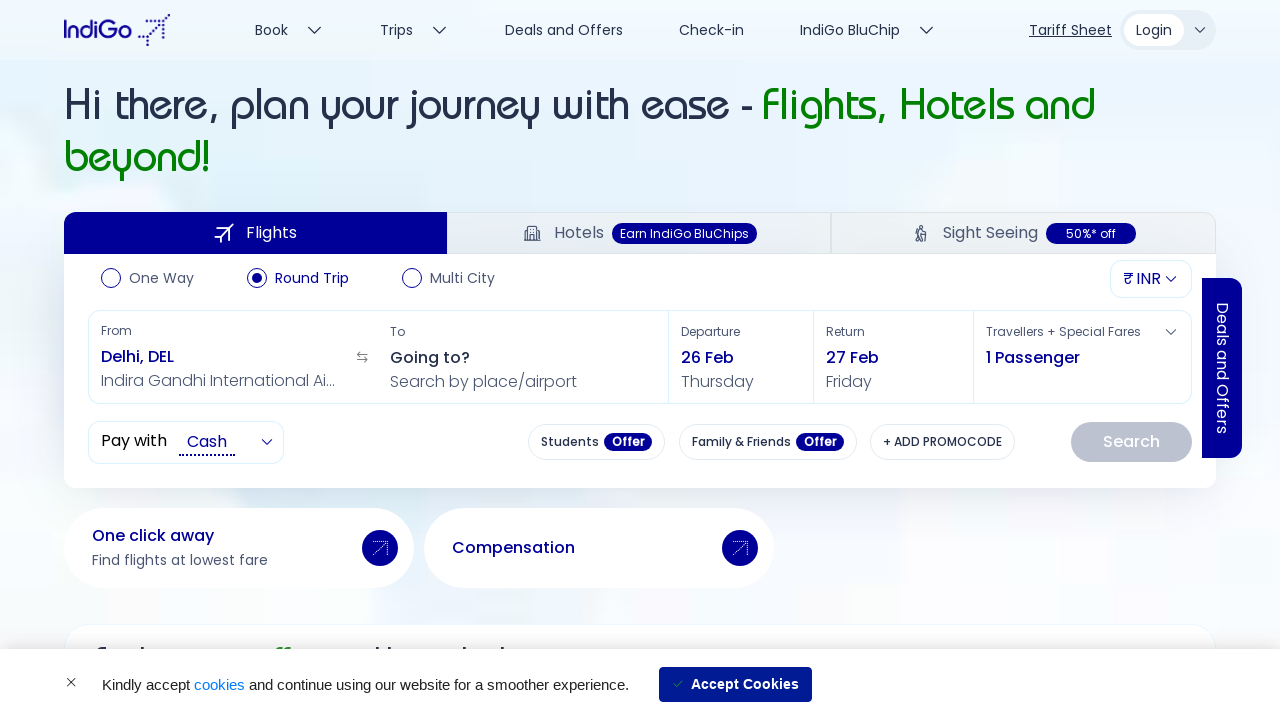

Verified selected radio button has aria-label: roundTrip
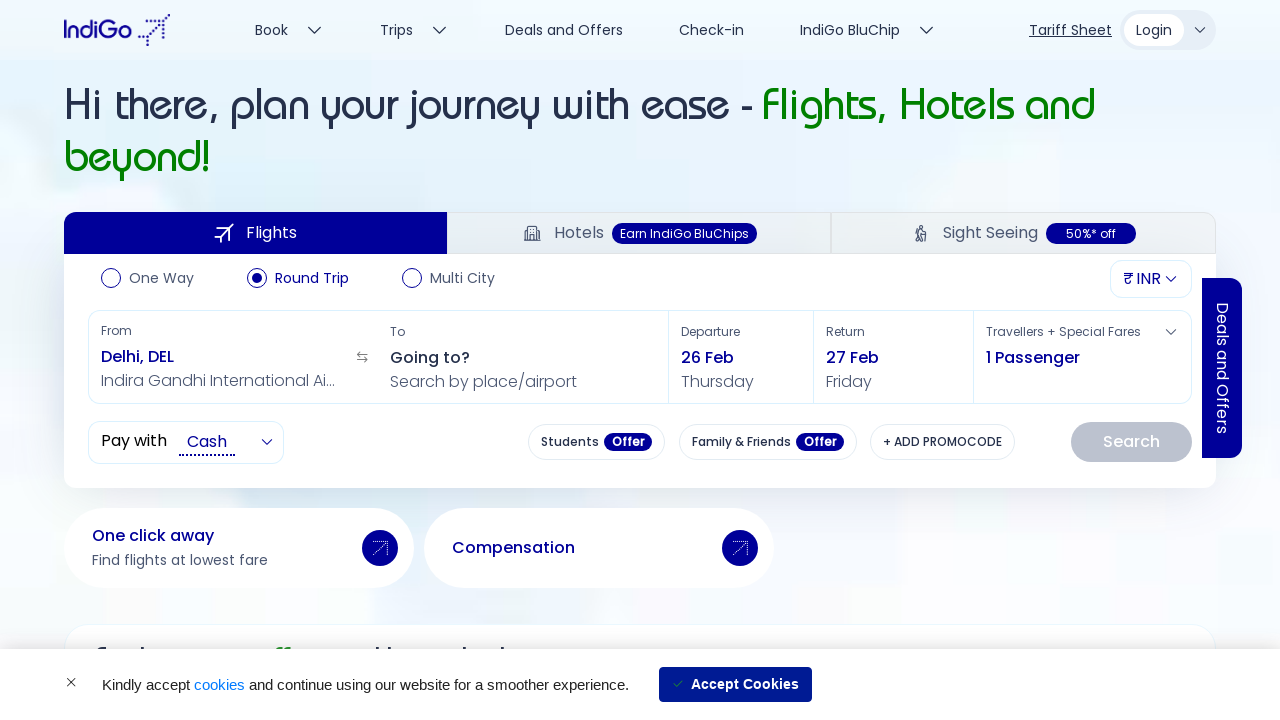

Checked opacity of radio button 3 (opacity: 0)
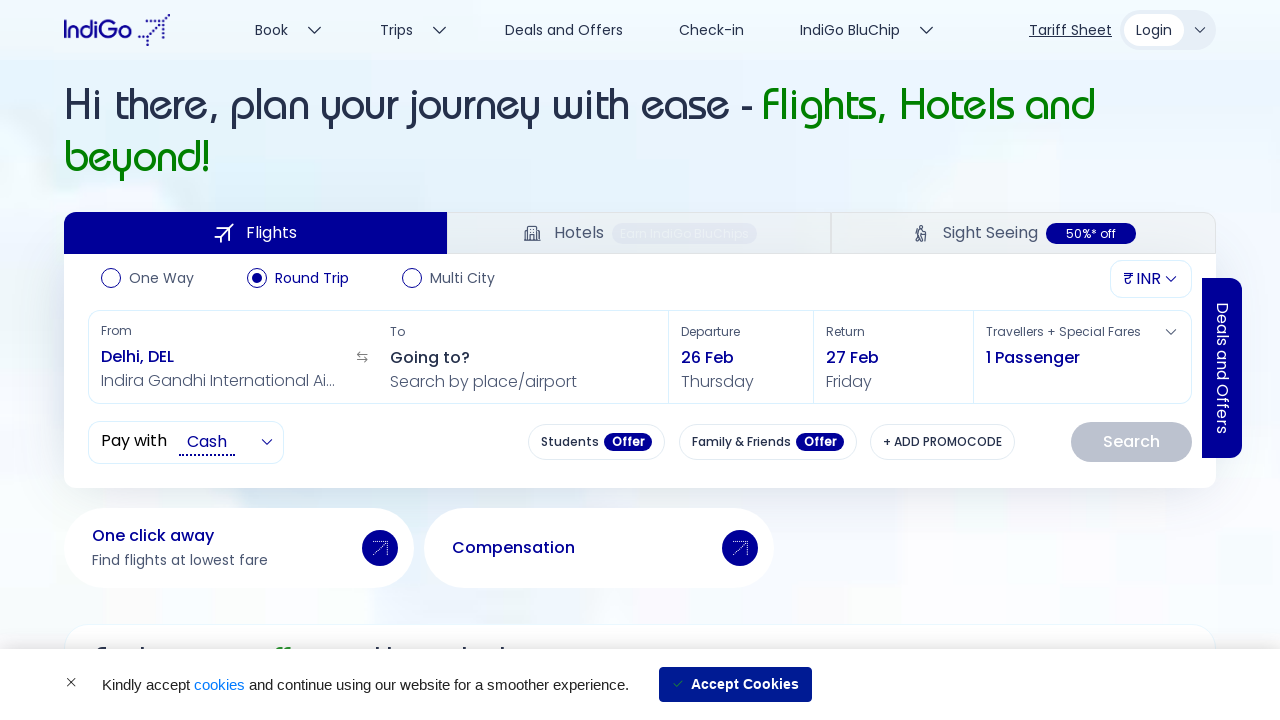

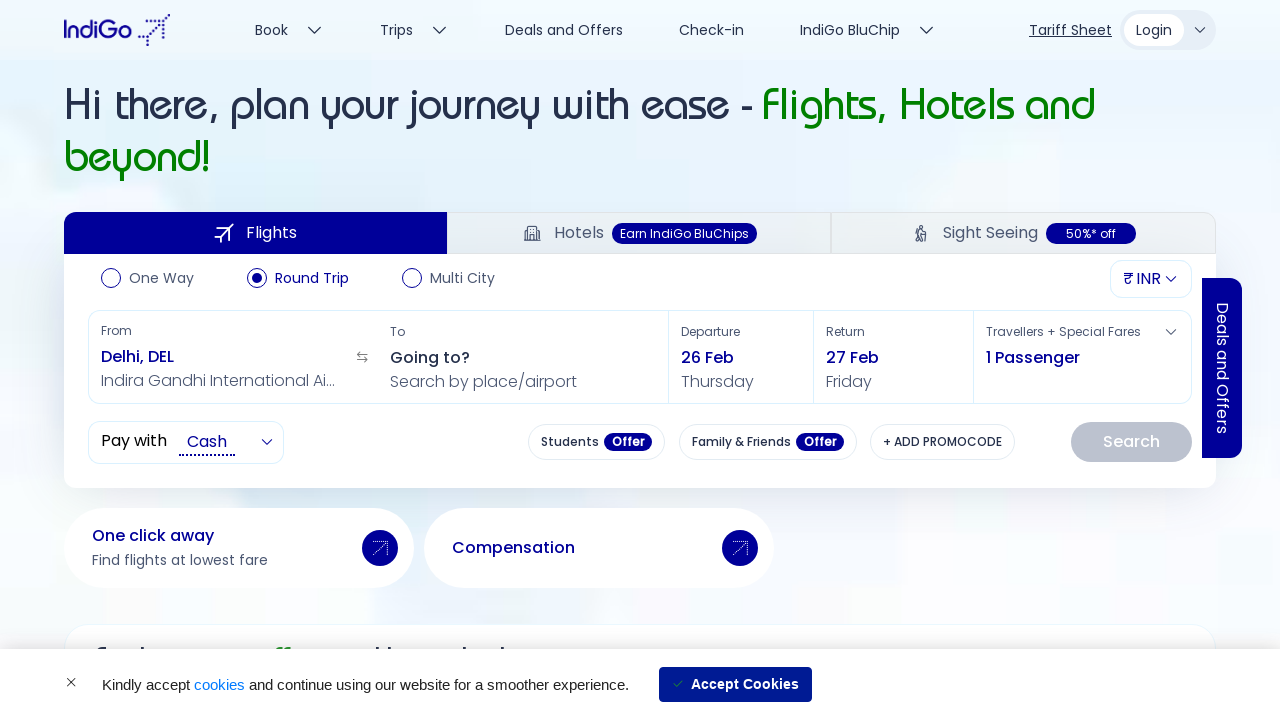